Navigates to the Web Form page under Chapter 3 by clicking the appropriate link, then verifies the URL and page heading are correct.

Starting URL: https://bonigarcia.dev/selenium-webdriver-java/

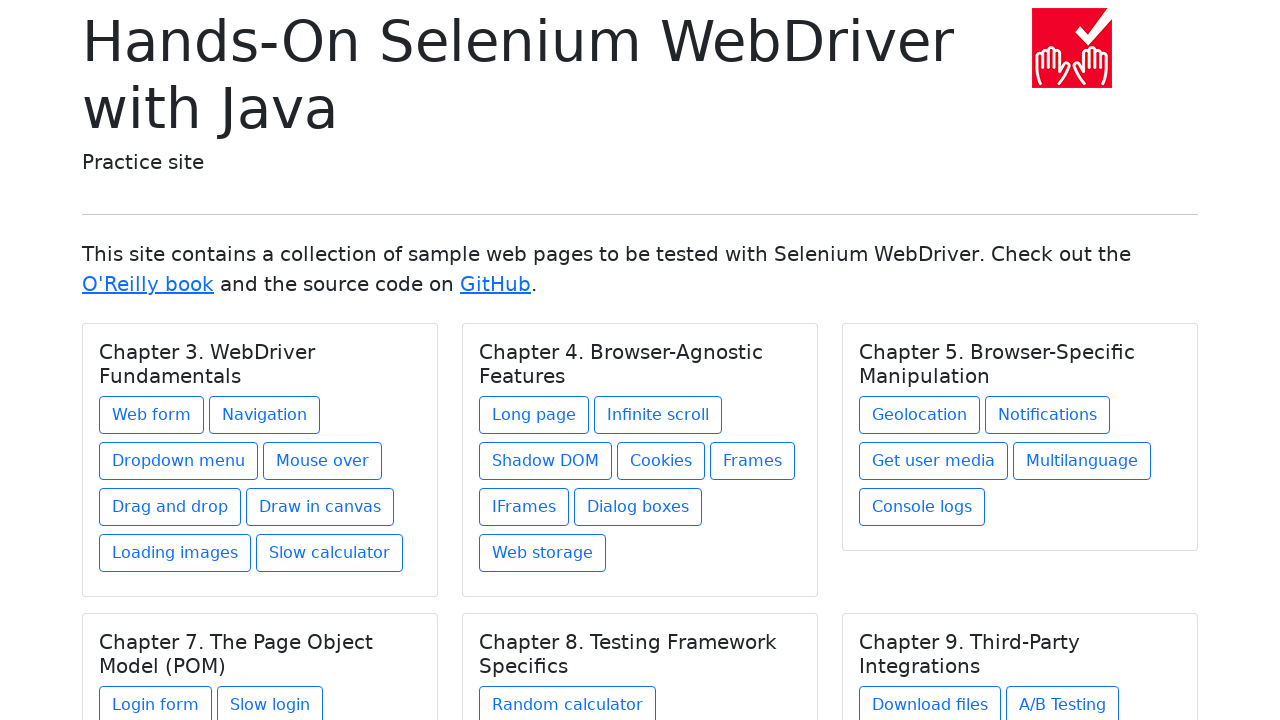

Clicked Web Form link under Chapter 3 at (152, 415) on xpath=//h5[text() = 'Chapter 3. WebDriver Fundamentals']/../a[contains(@href, 'w
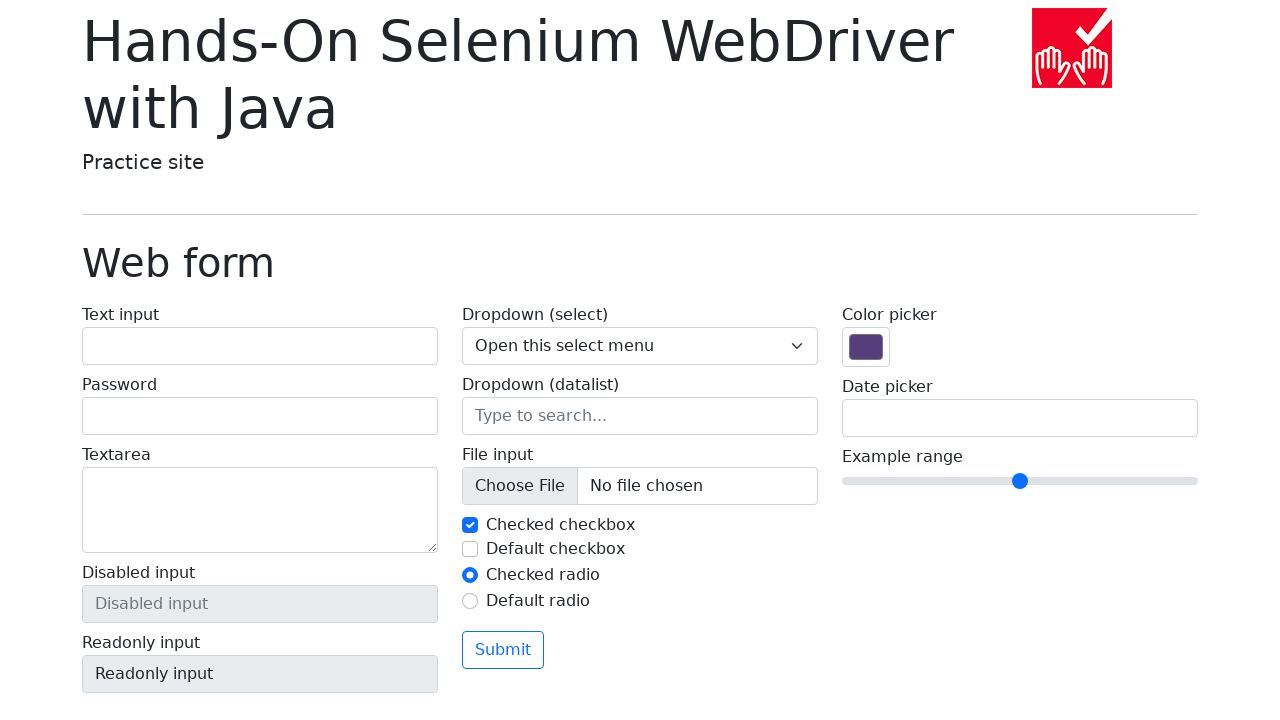

Page loaded (domcontentloaded state reached)
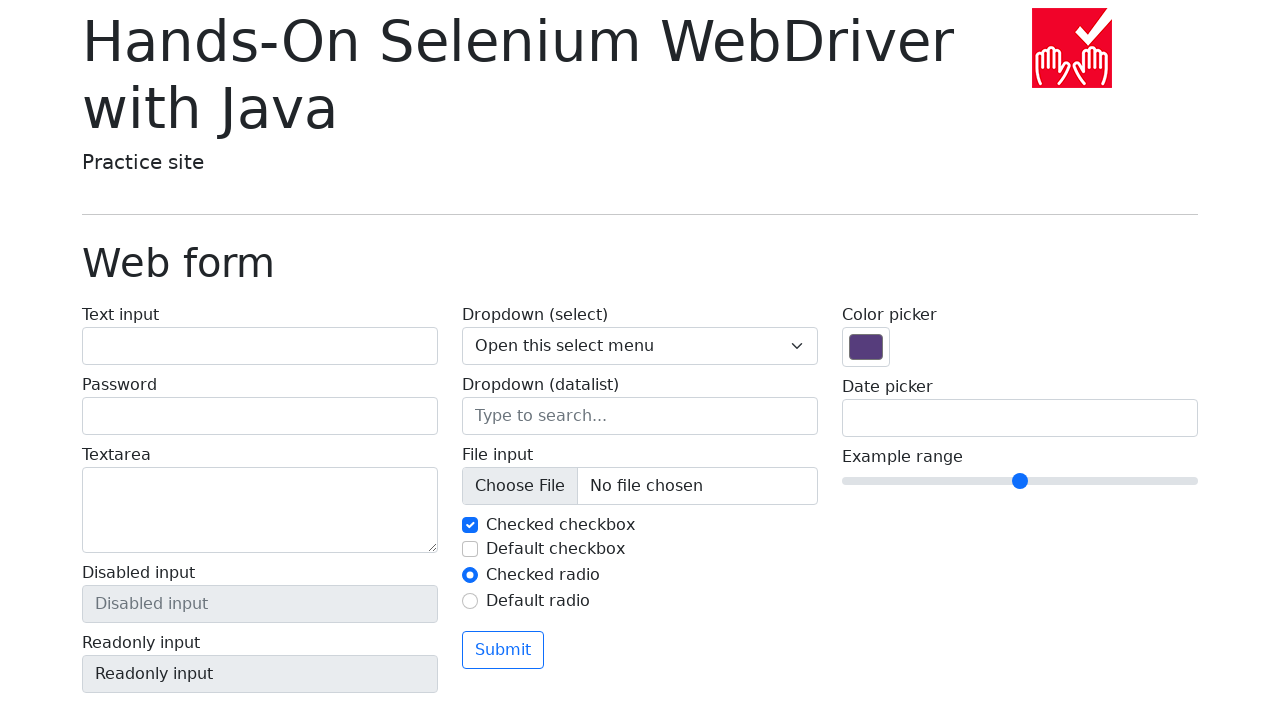

Verified URL is correct: https://bonigarcia.dev/selenium-webdriver-java/web-form.html
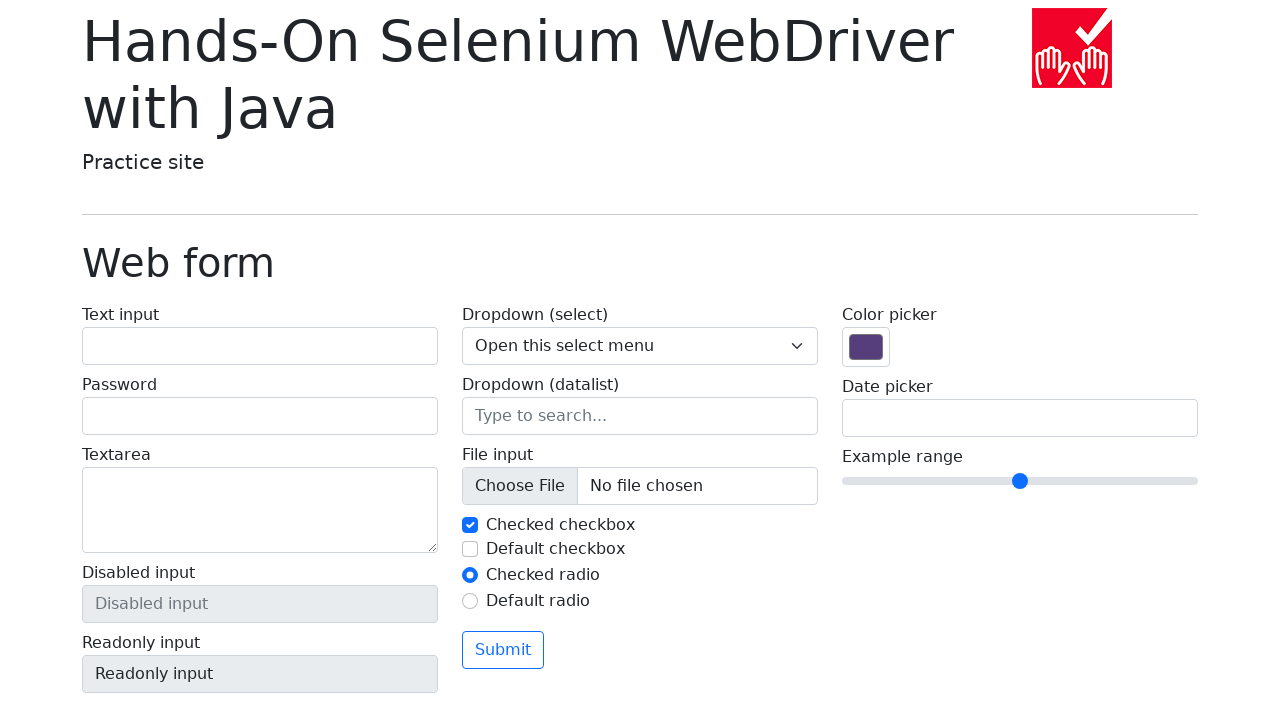

Verified page heading is correct: 'Web form'
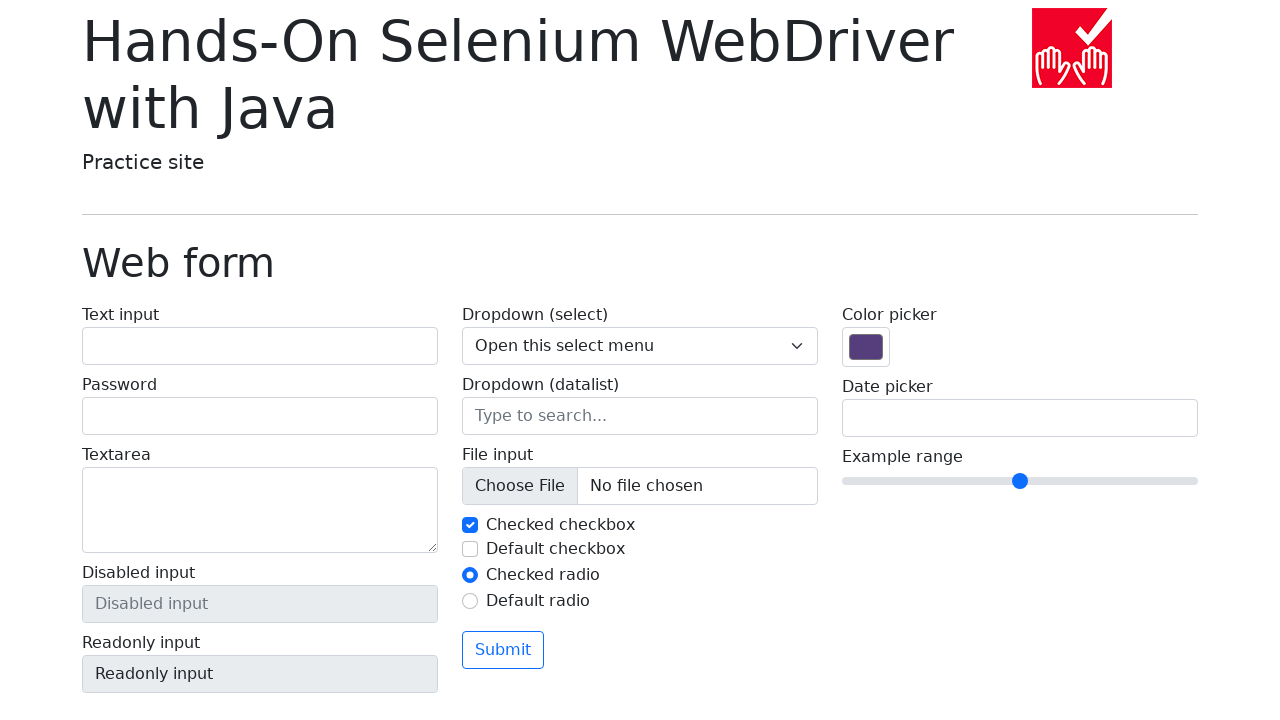

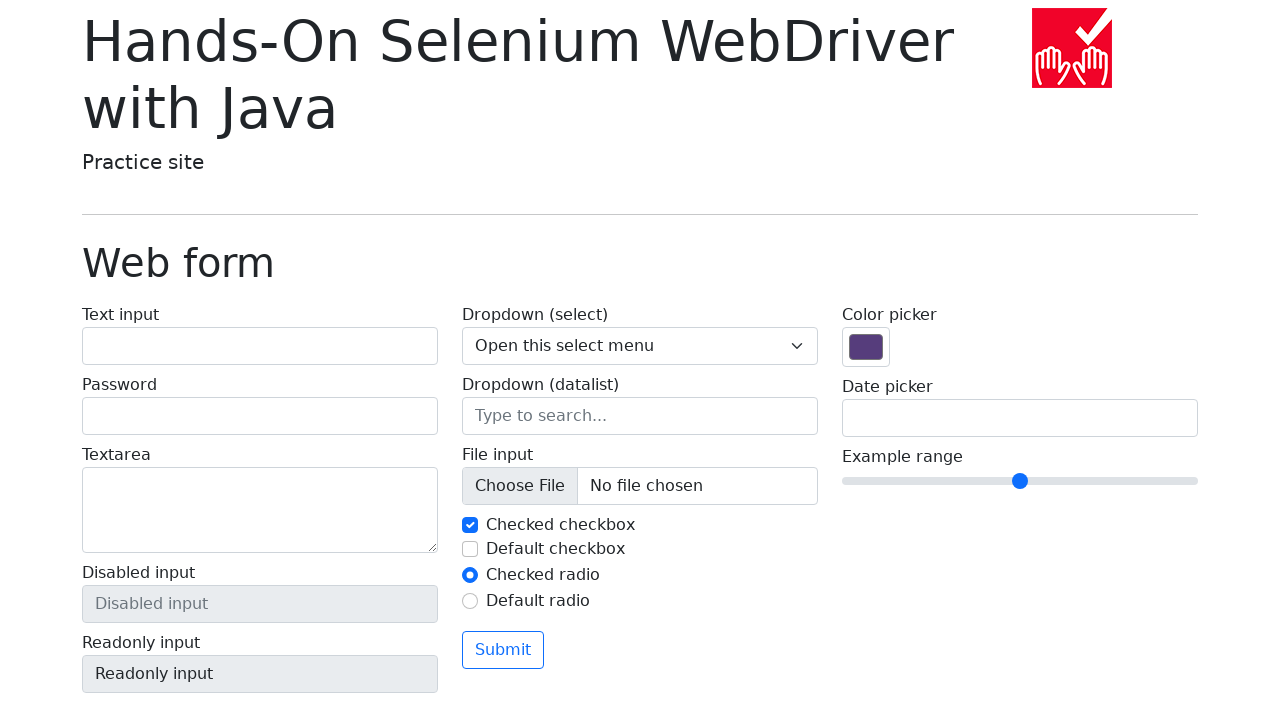